Tests the search functionality by searching for "shoes" and verifying that search results are returned.

Starting URL: https://www.testotomasyonu.com

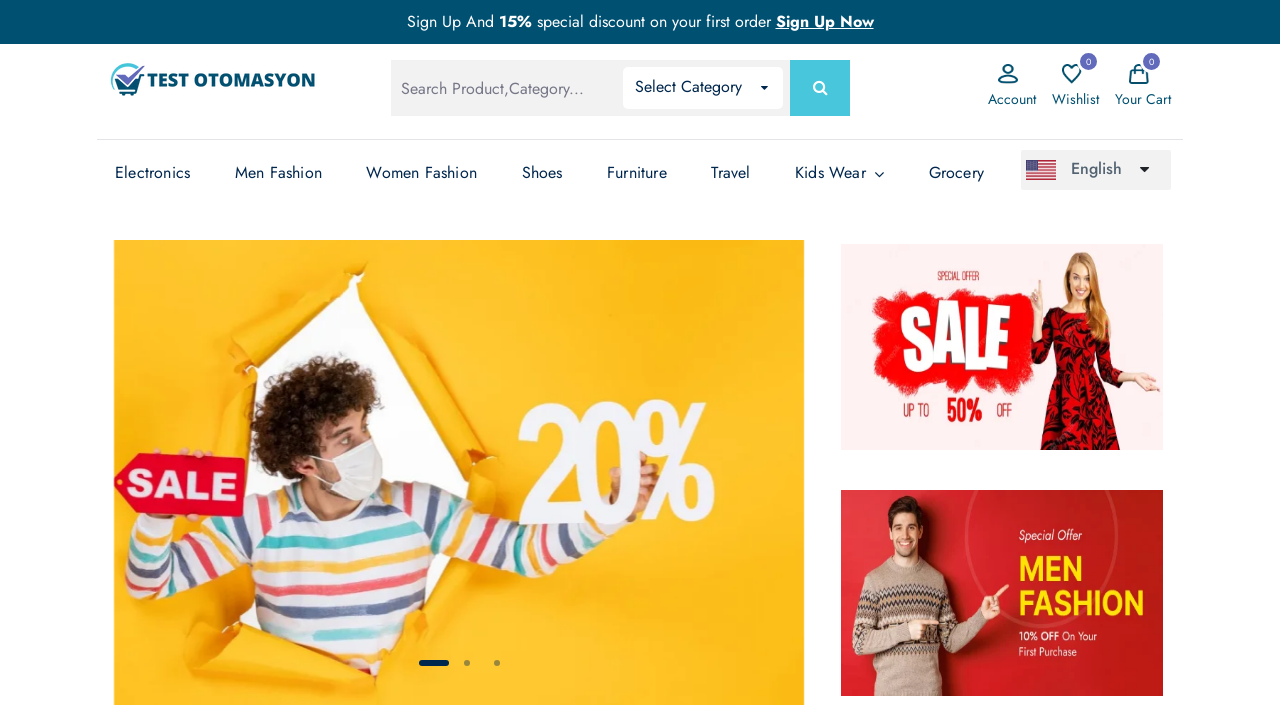

Filled search box with 'shoes' on #global-search
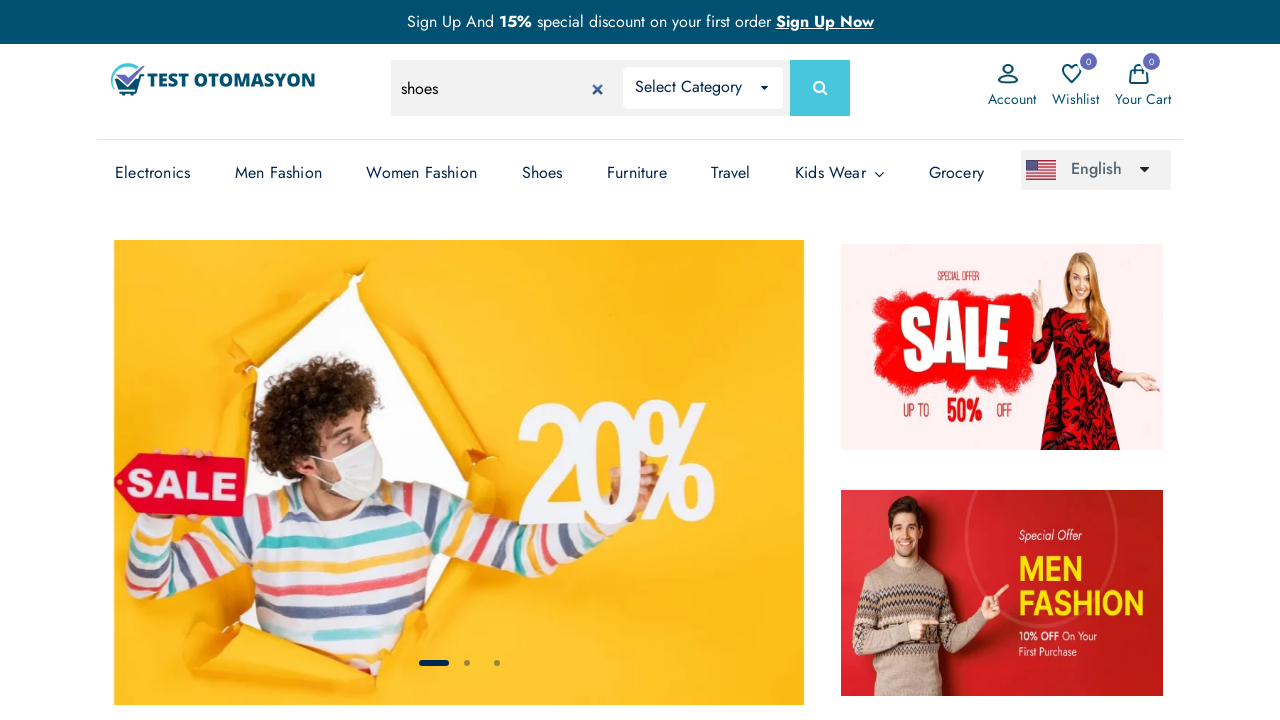

Pressed Enter to submit search for 'shoes' on #global-search
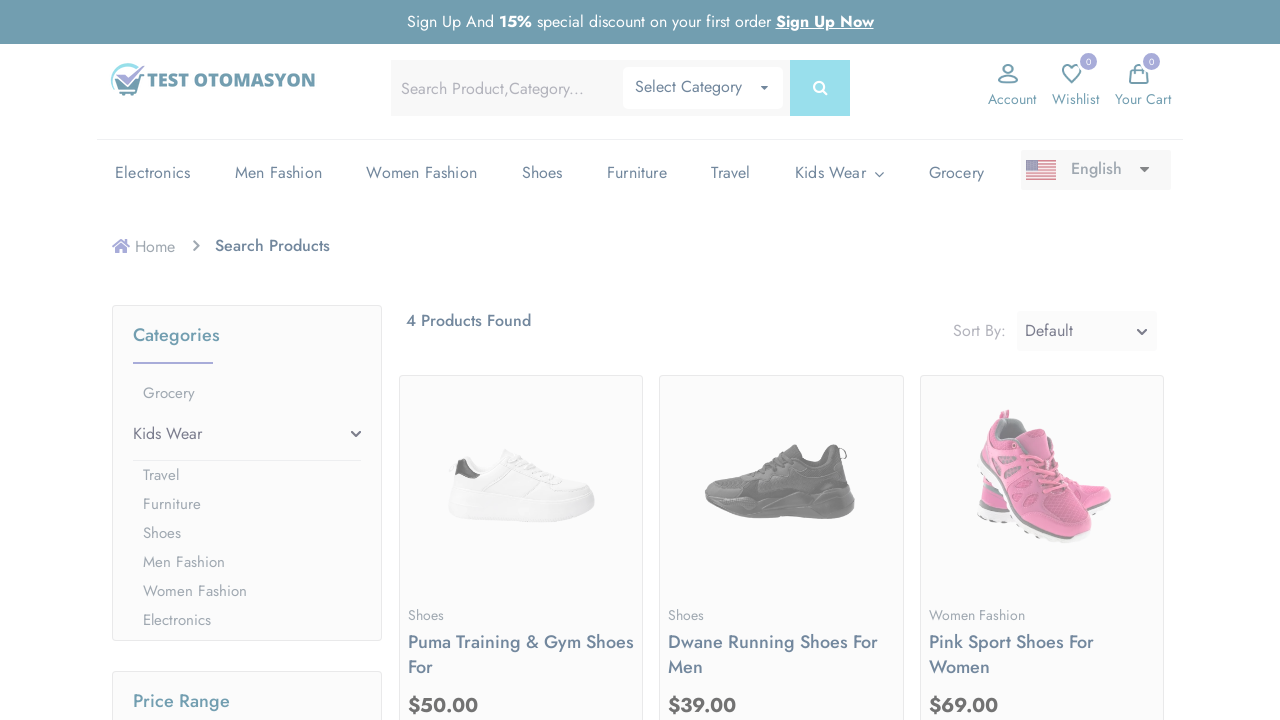

Search results loaded successfully
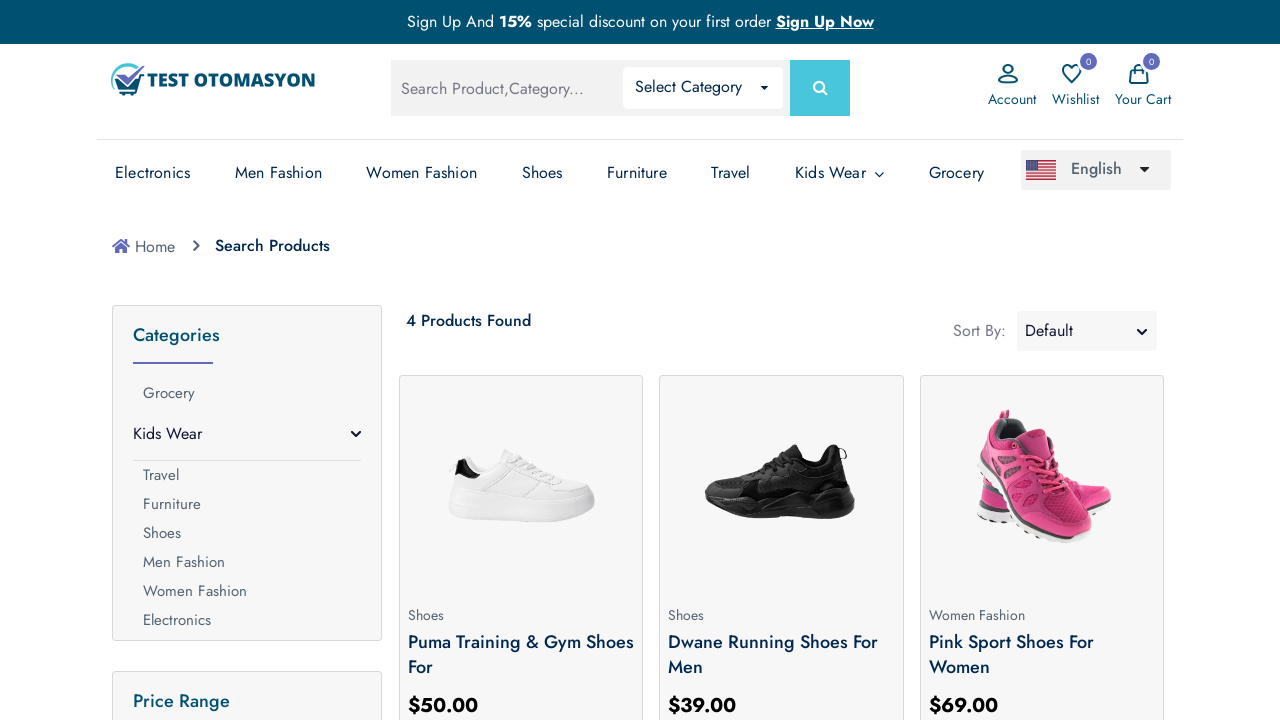

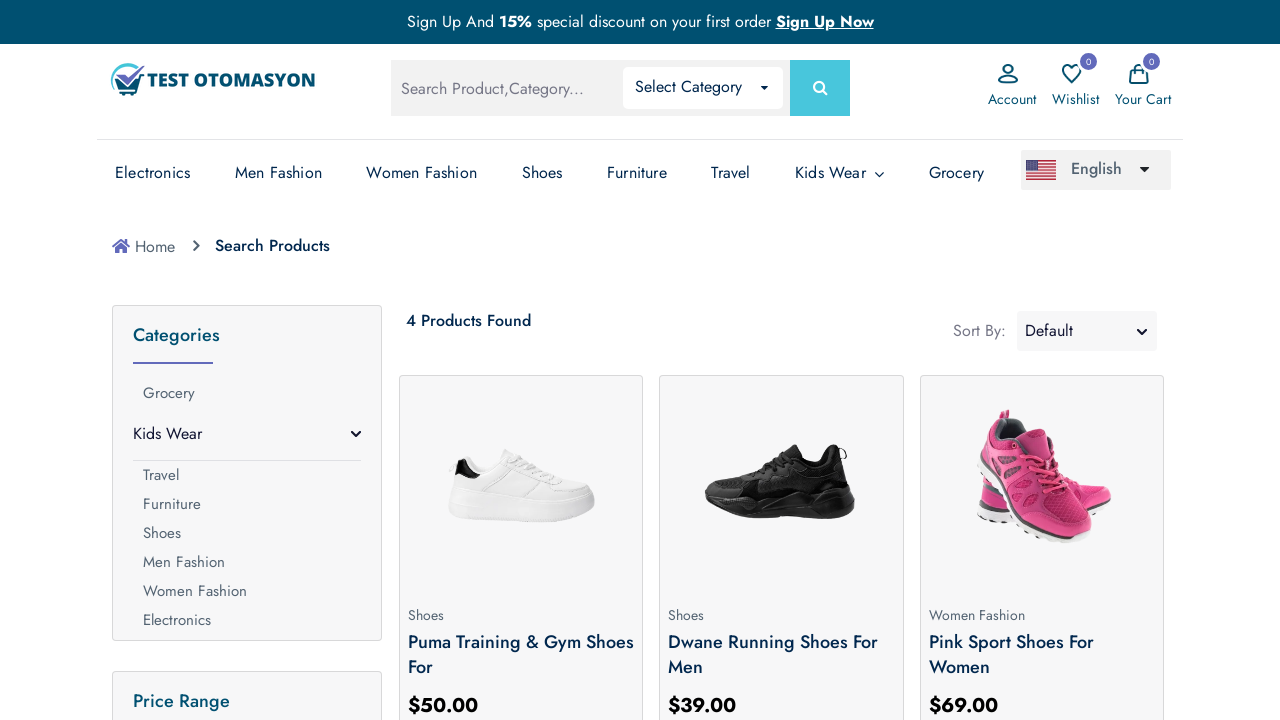